Tests date picker functionality by entering a date value and submitting it with Enter key

Starting URL: https://formy-project.herokuapp.com/datepicker

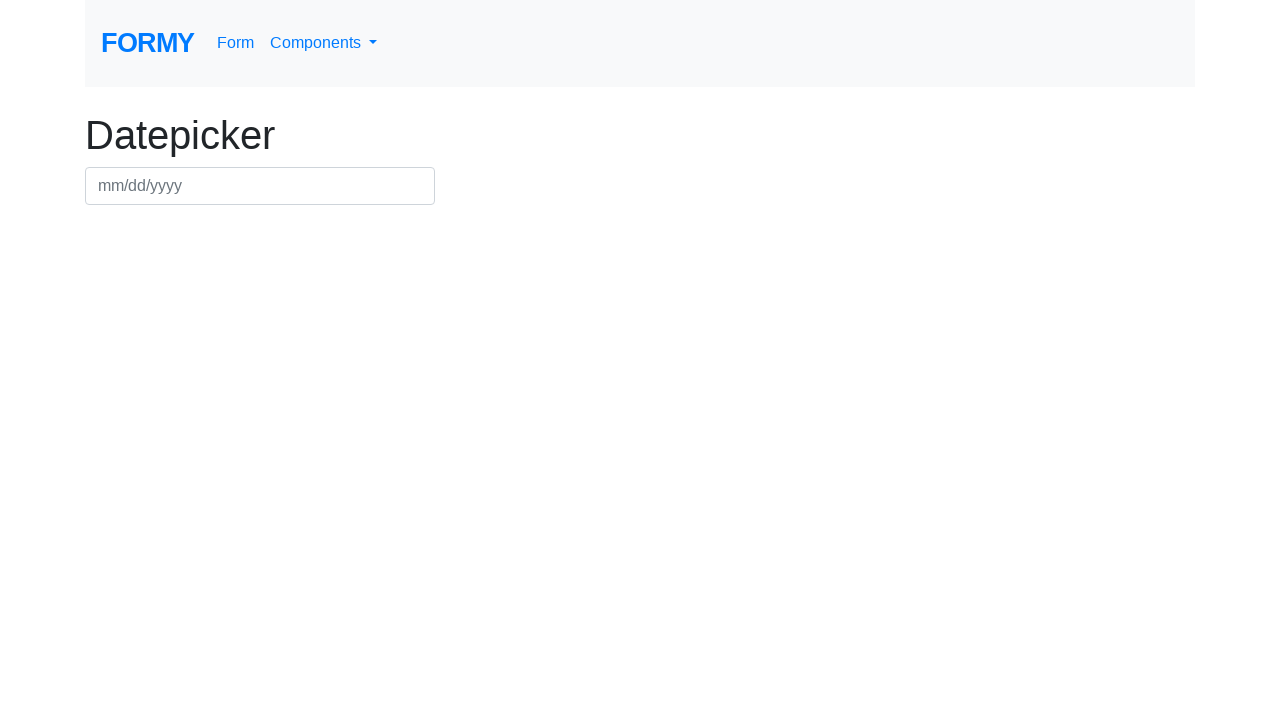

Filled datepicker field with date 03/15/2024 on #datepicker
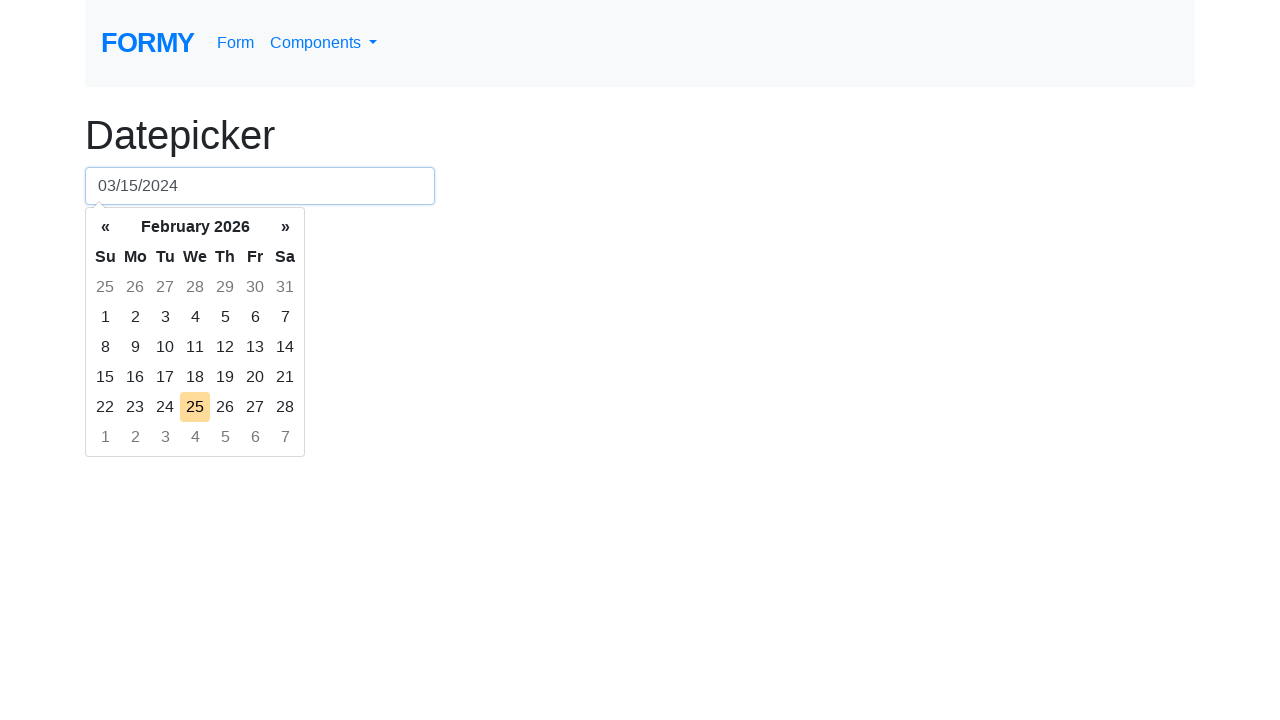

Pressed Enter key to submit the date on #datepicker
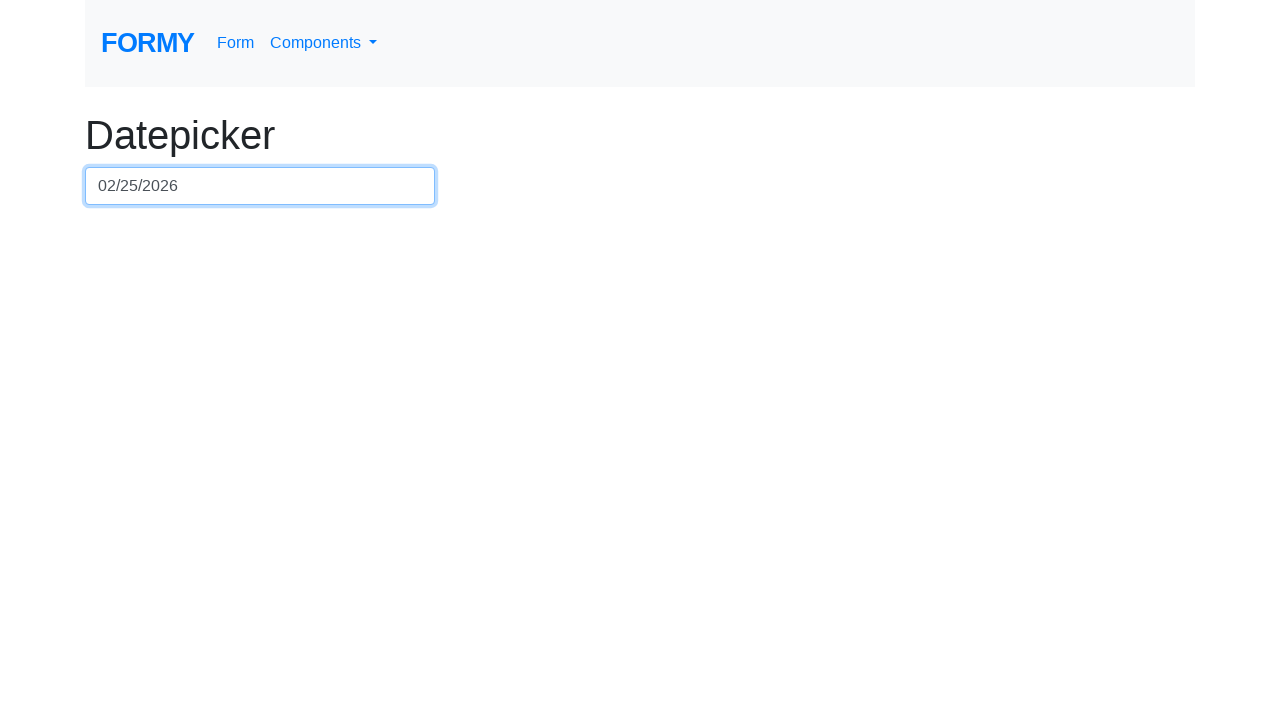

Waited 2 seconds for date submission to complete
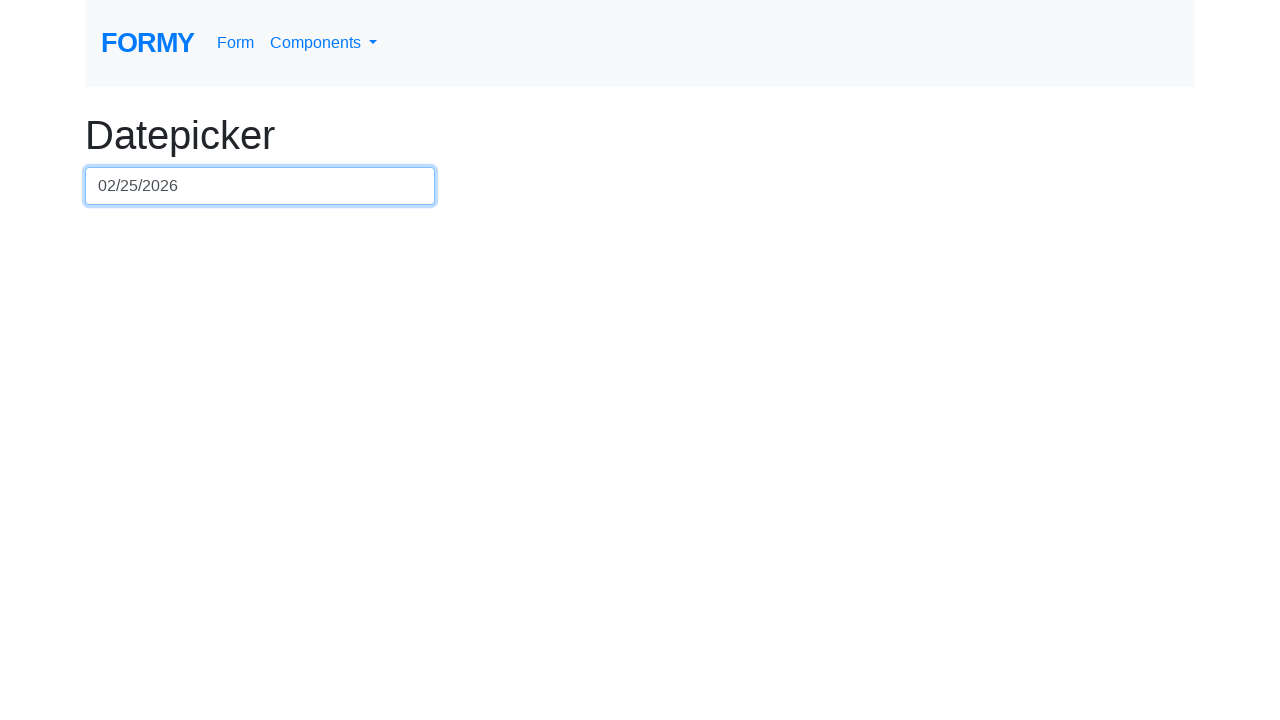

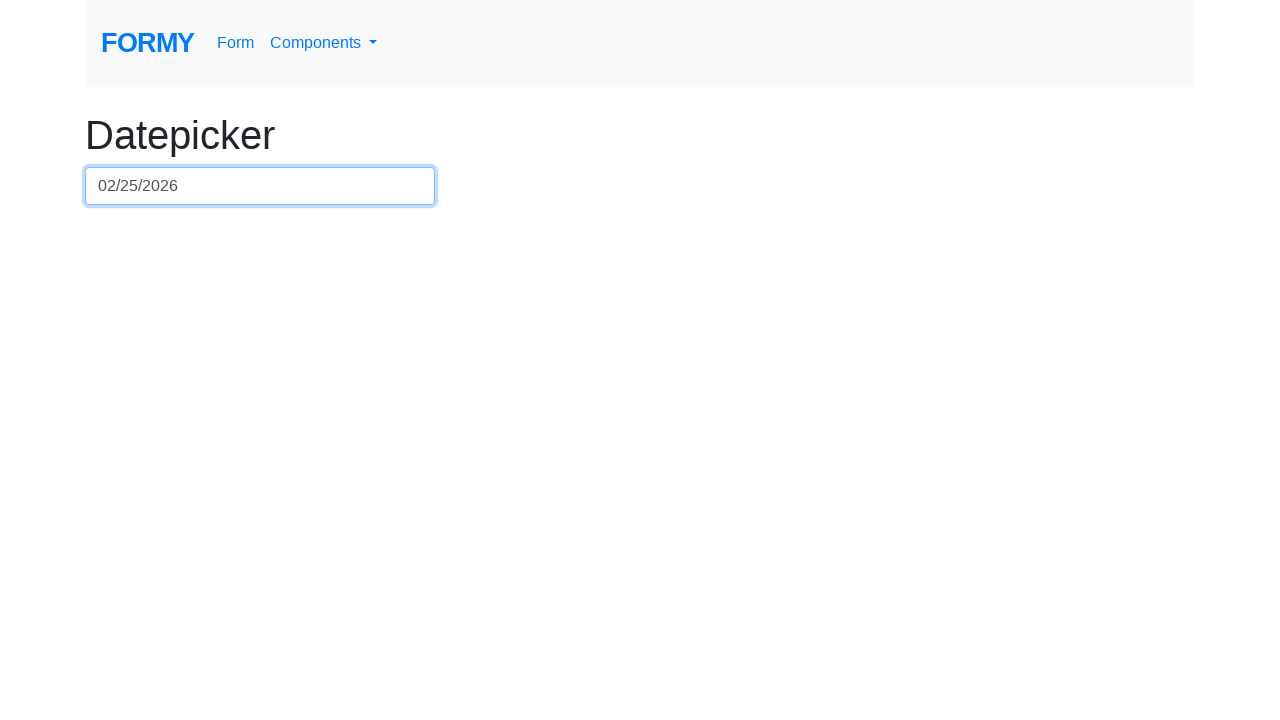